Tests the division functionality of a basic calculator by entering two numbers, selecting the divide operation, and clicking calculate.

Starting URL: https://testsheepnz.github.io/BasicCalculator.html

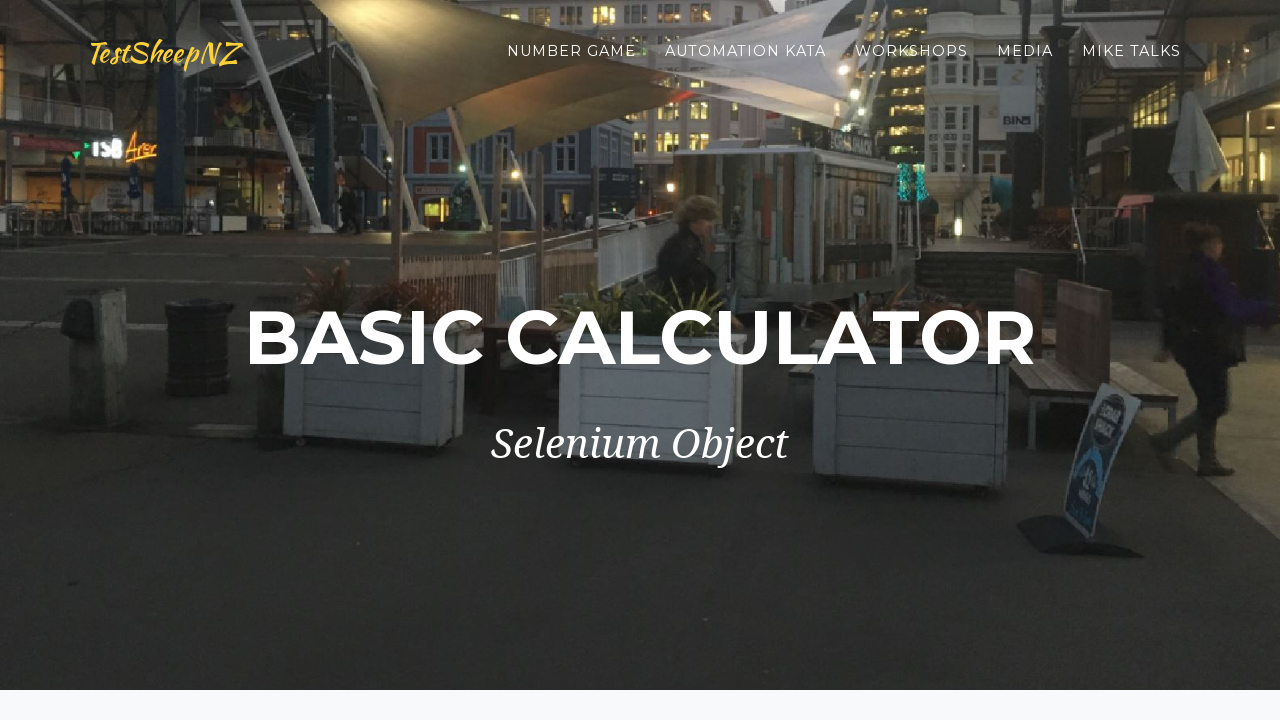

Filled first number field with '24' on input[name='number1']
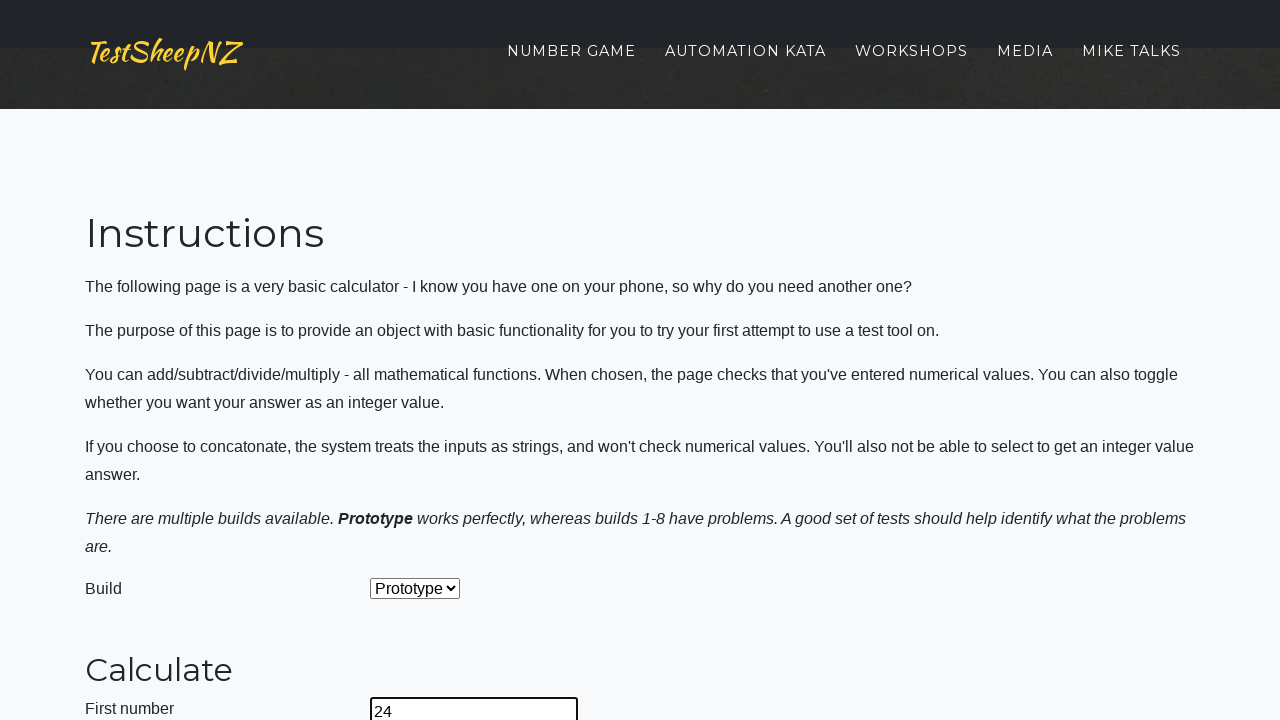

Filled second number field with '6' on input[name='number2']
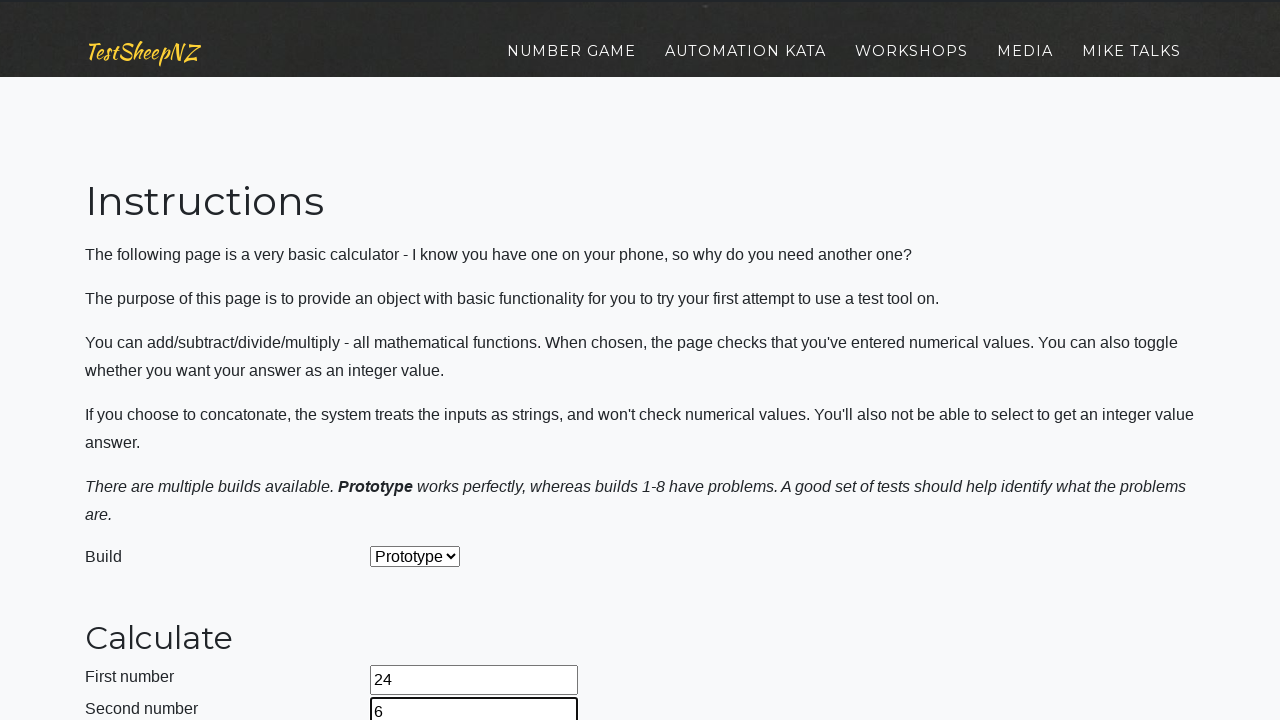

Selected 'Divide' operation from dropdown on #selectOperationDropdown
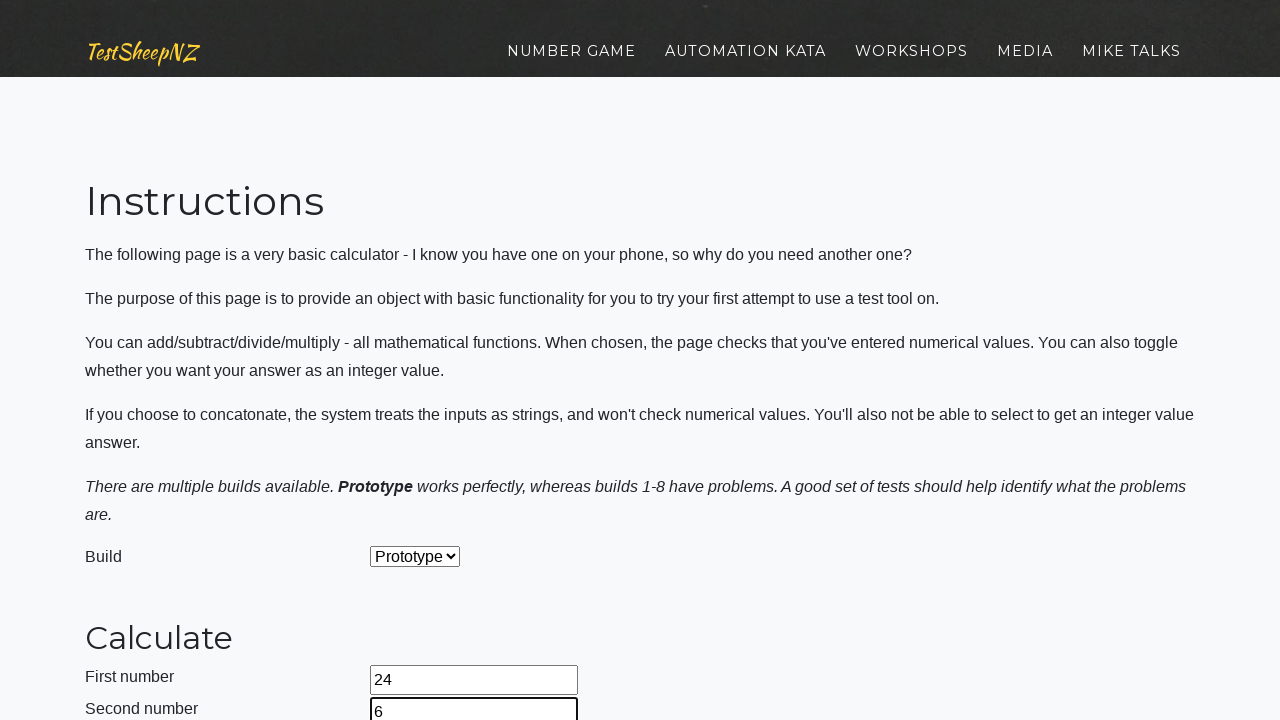

Clicked calculate button at (422, 361) on #calculateButton
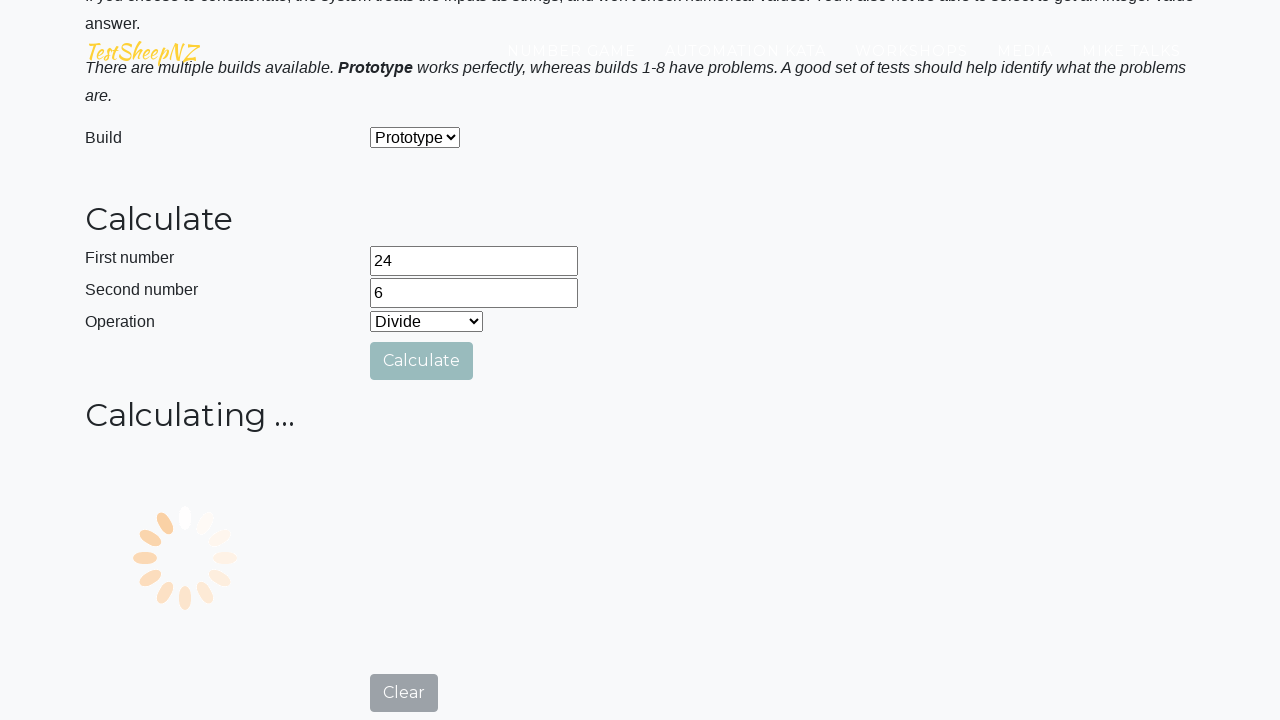

Division result appeared in answer field
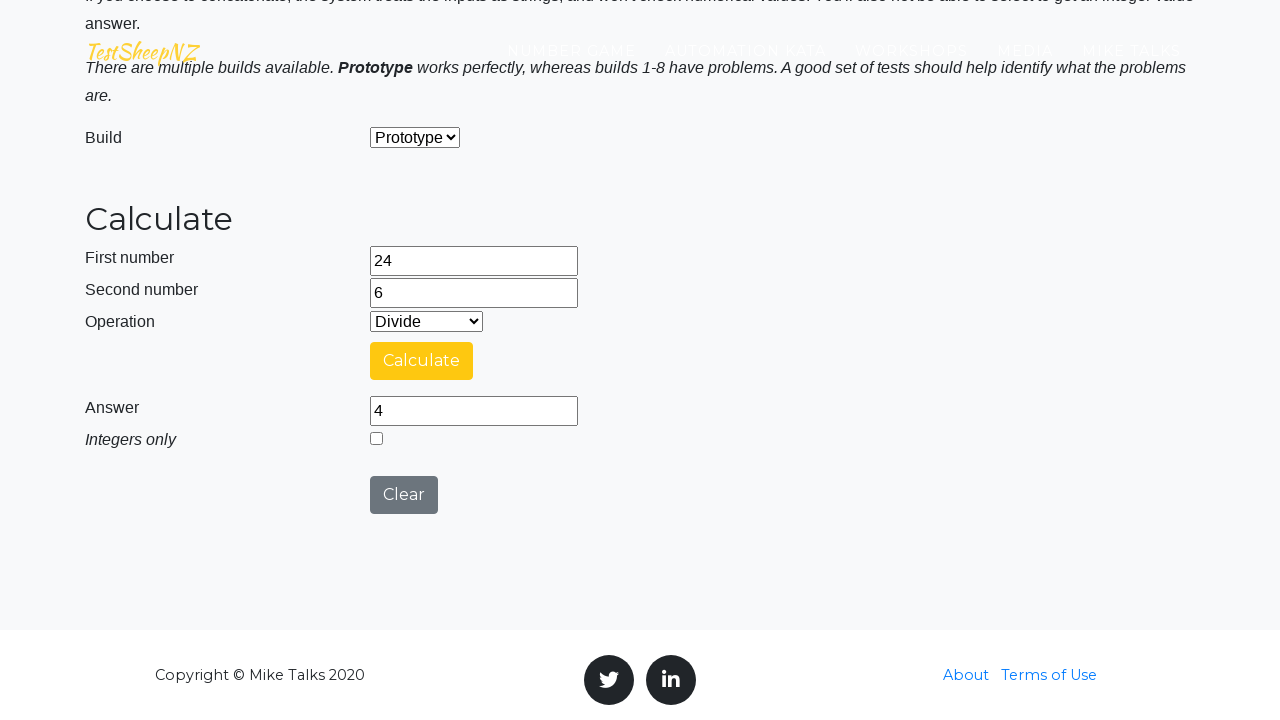

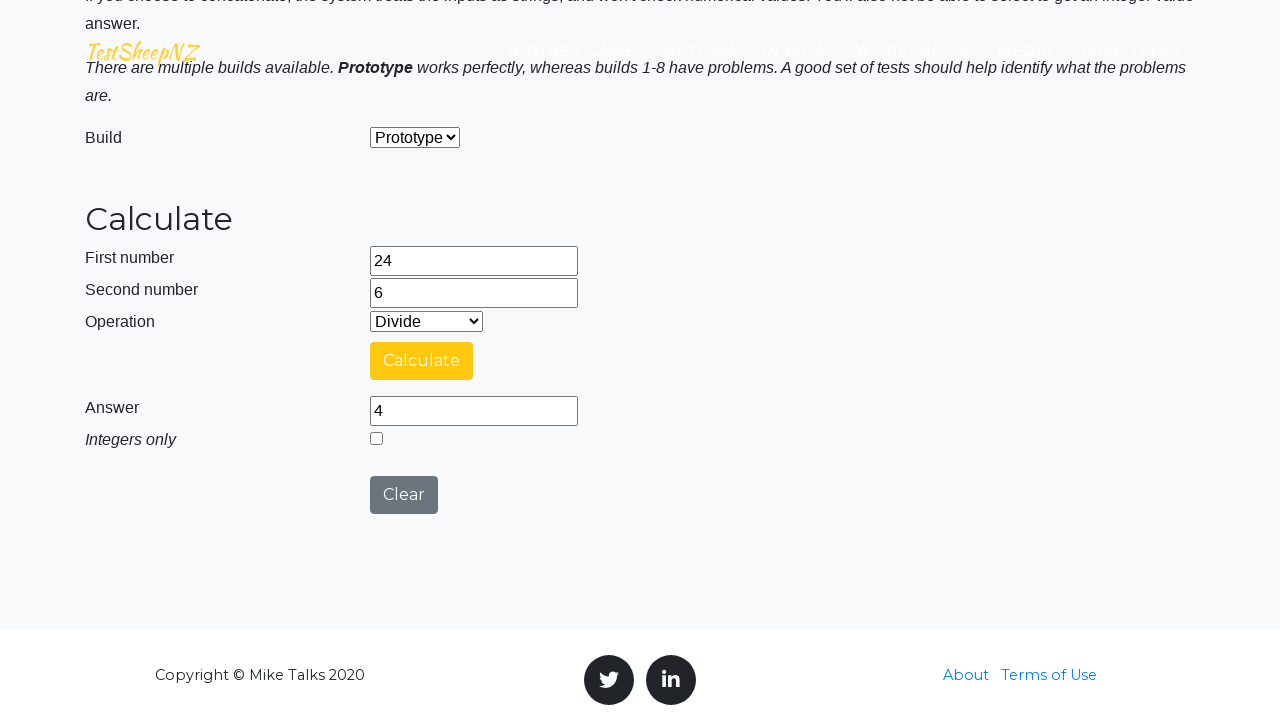